Tests page scrolling functionality by scrolling down the contact page multiple times and then scrolling back up to verify smooth scroll behavior.

Starting URL: https://www.testifyltd.com/contact

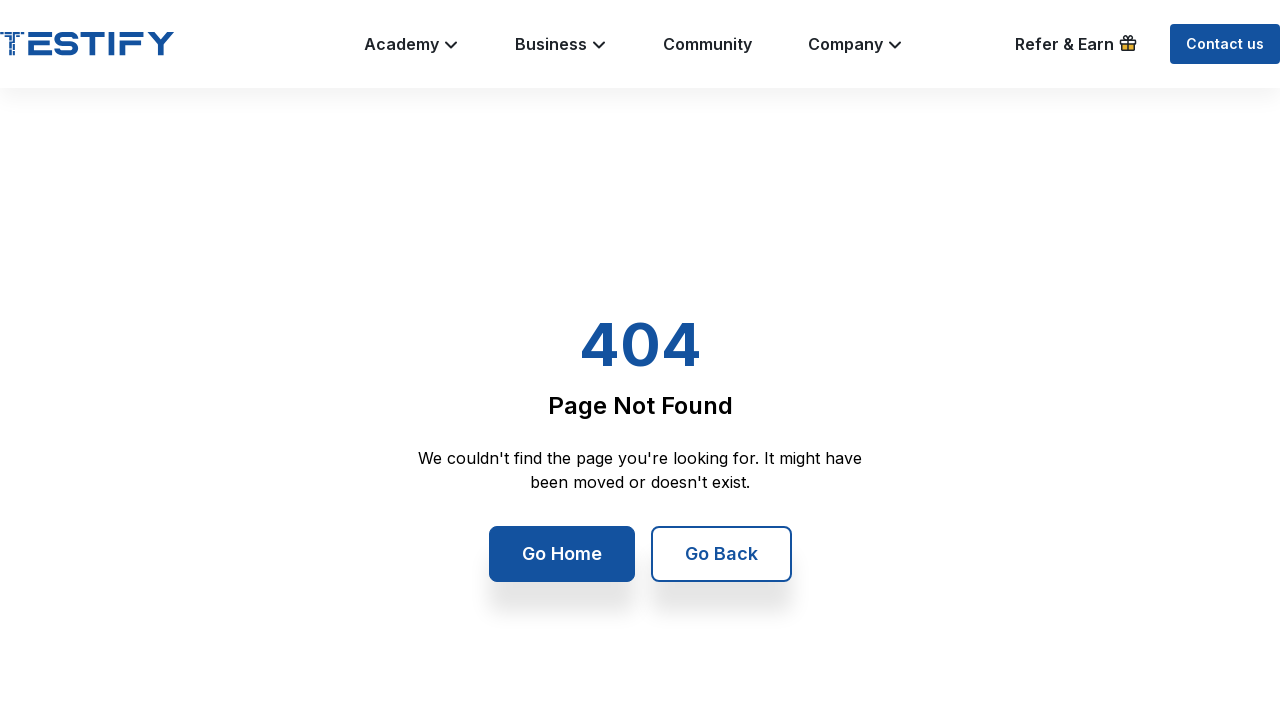

Scrolled down the contact page
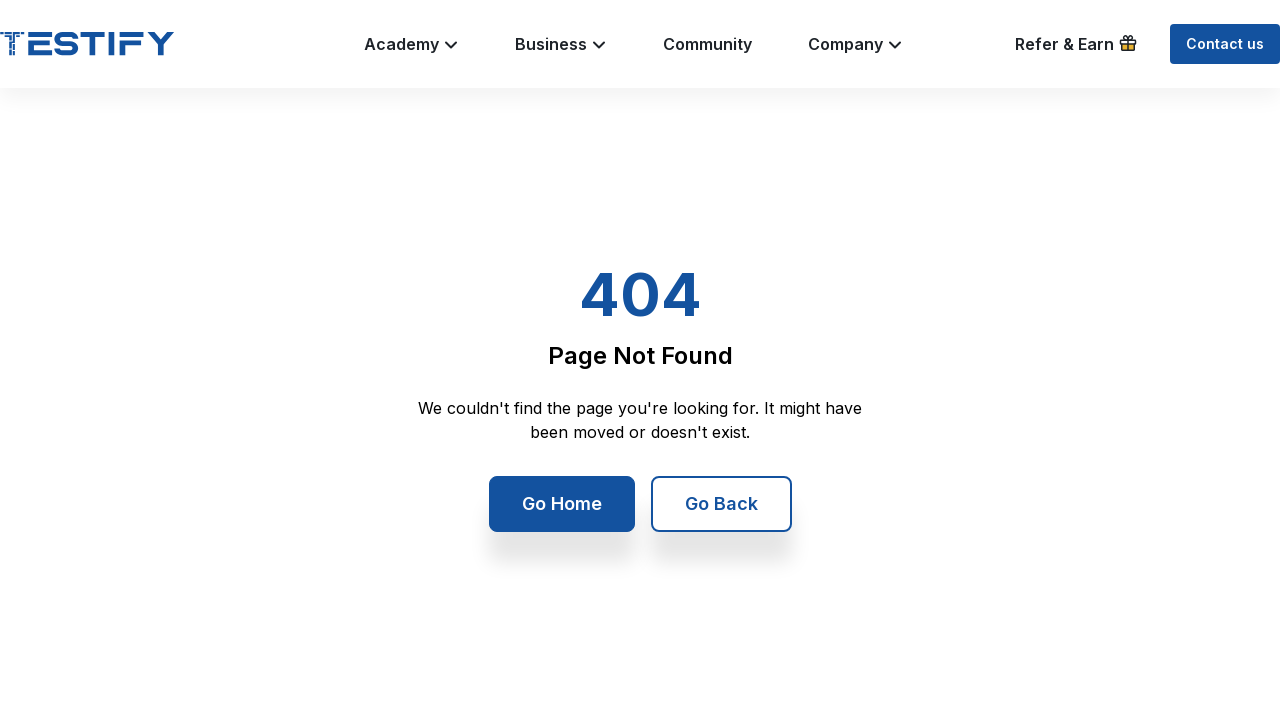

Waited 2 seconds for smooth scroll
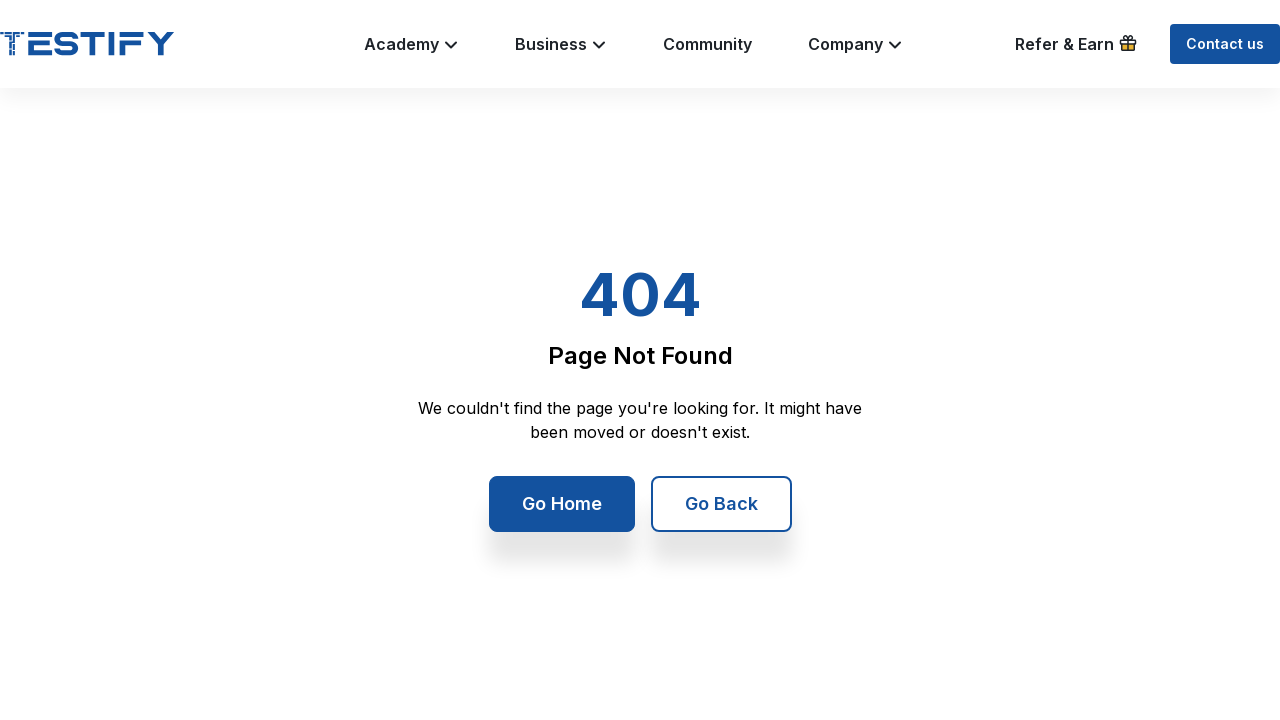

Scrolled down further on contact page
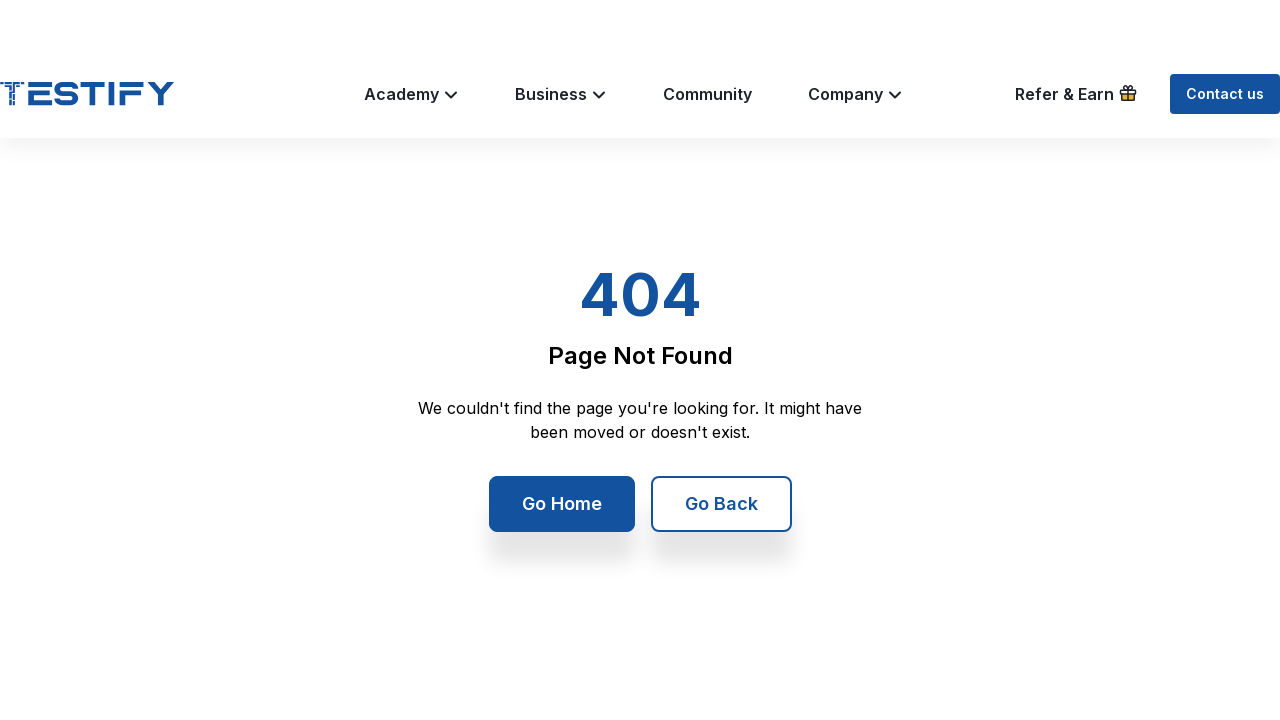

Waited 2 seconds for smooth scroll
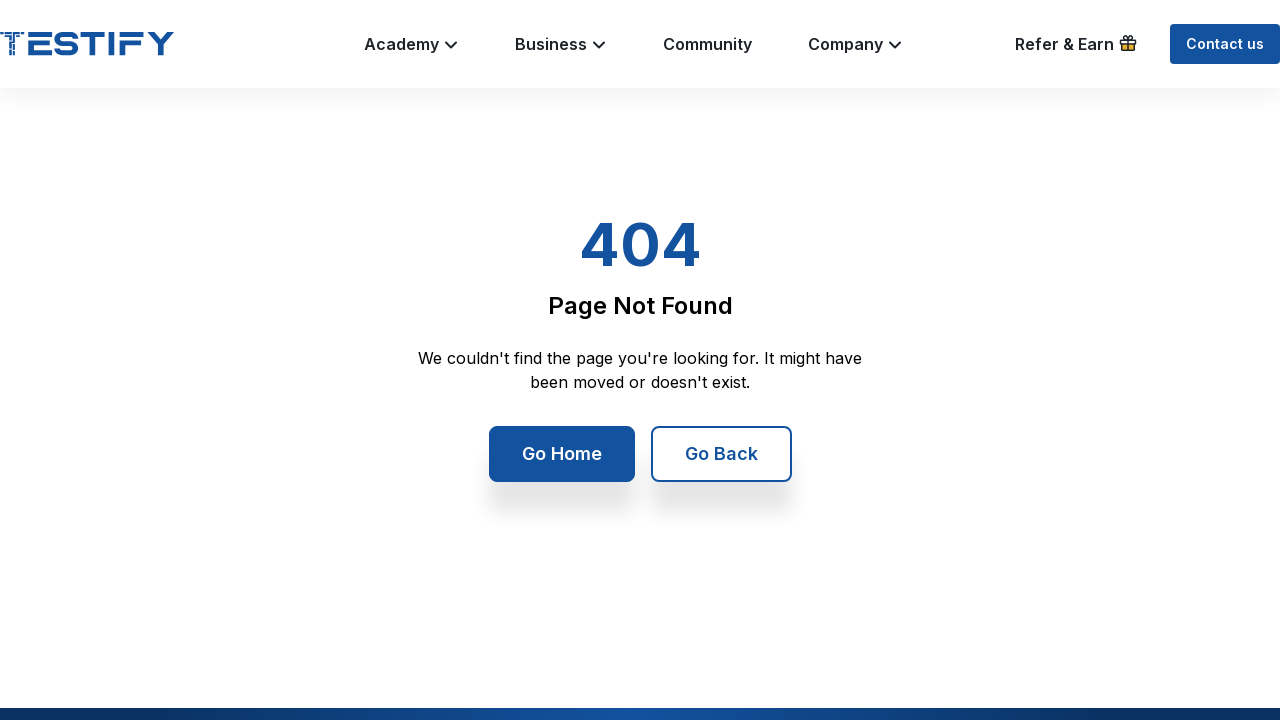

Scrolled down further on contact page
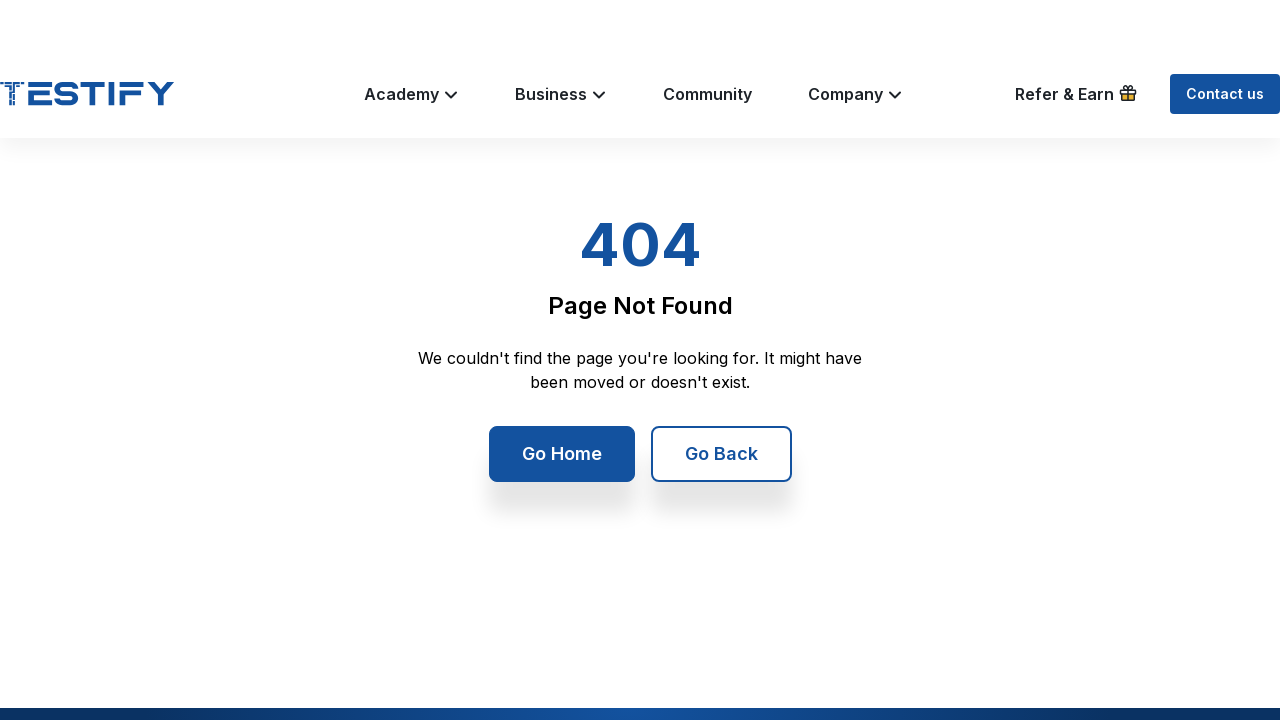

Waited 2 seconds for smooth scroll
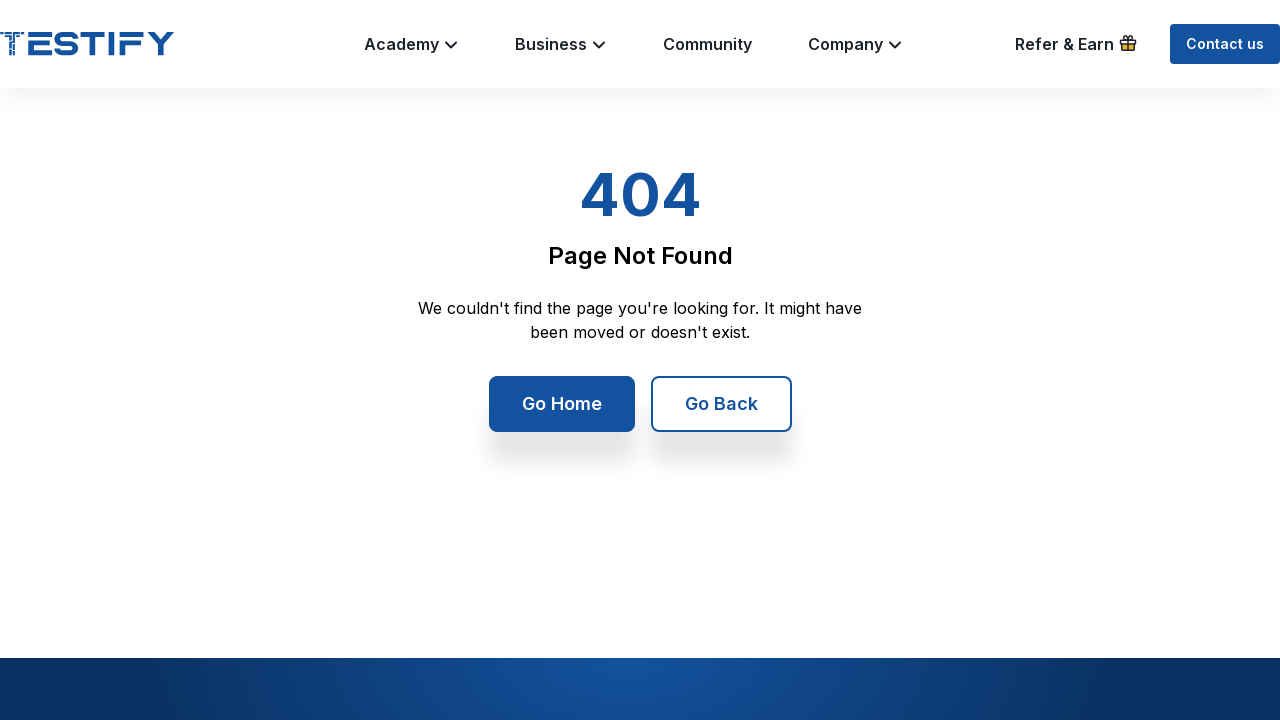

Scrolled down further on contact page
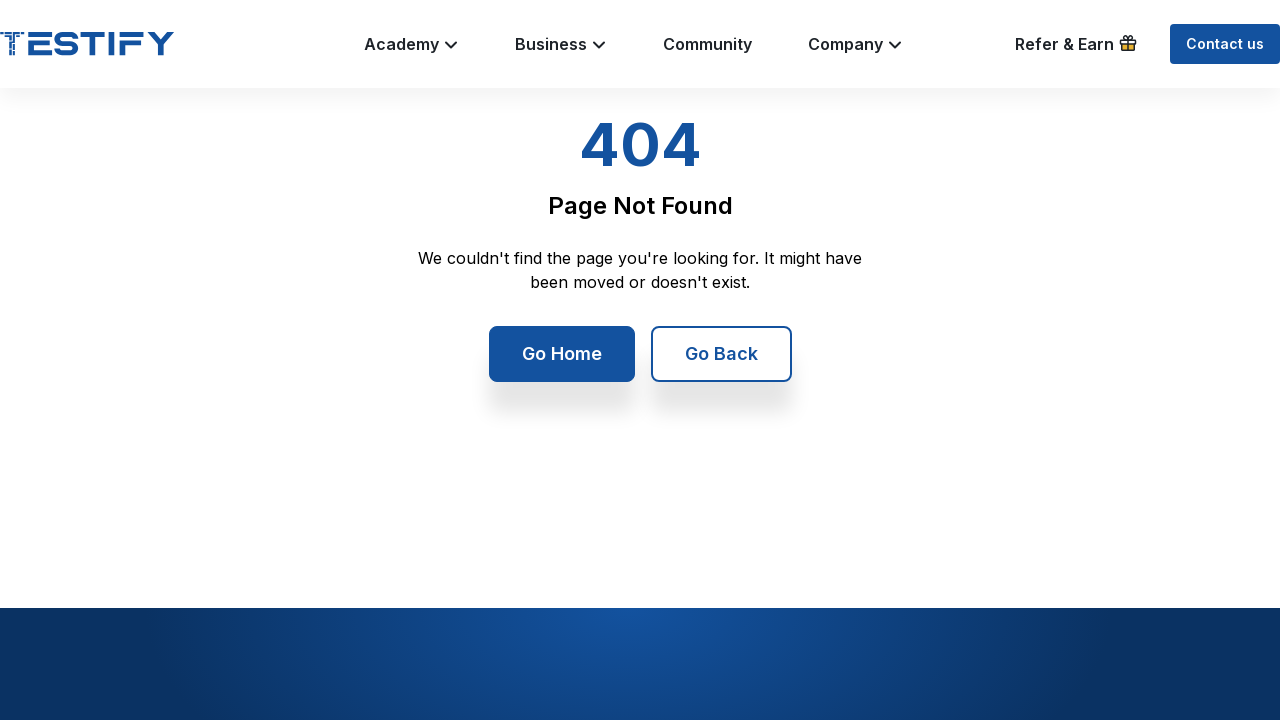

Waited 2 seconds for smooth scroll
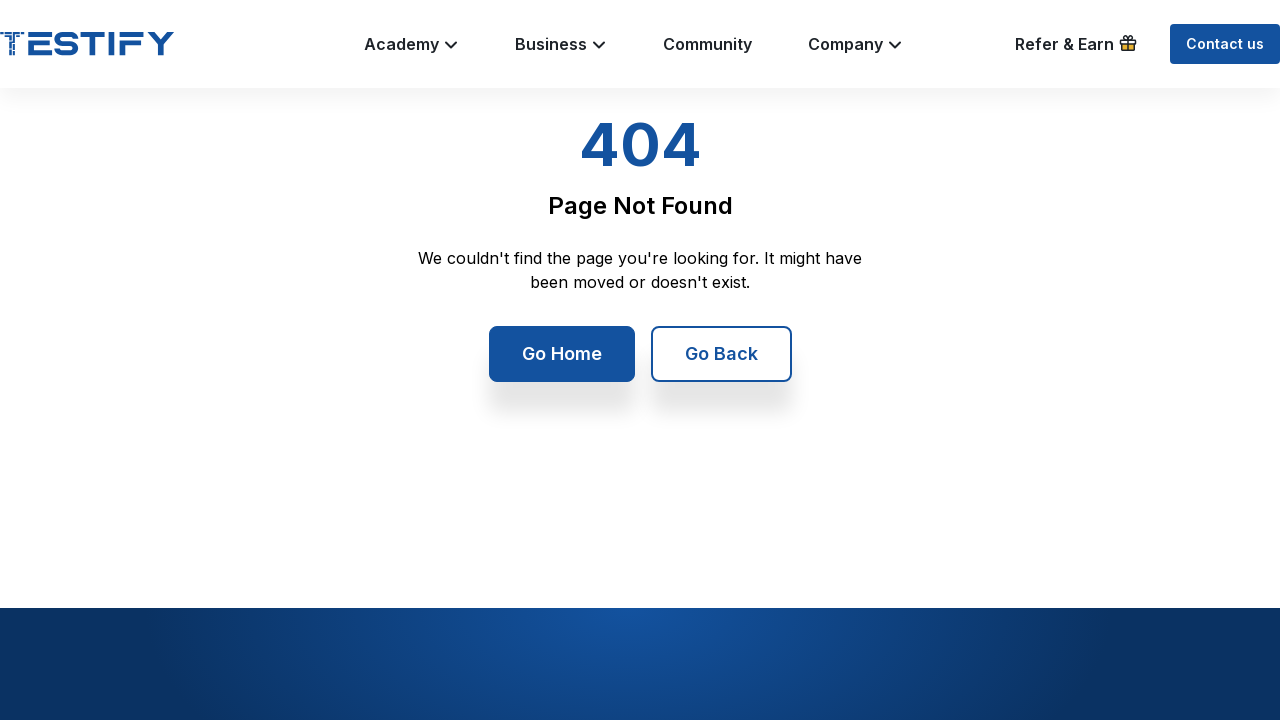

Scrolled down to bottom of contact page
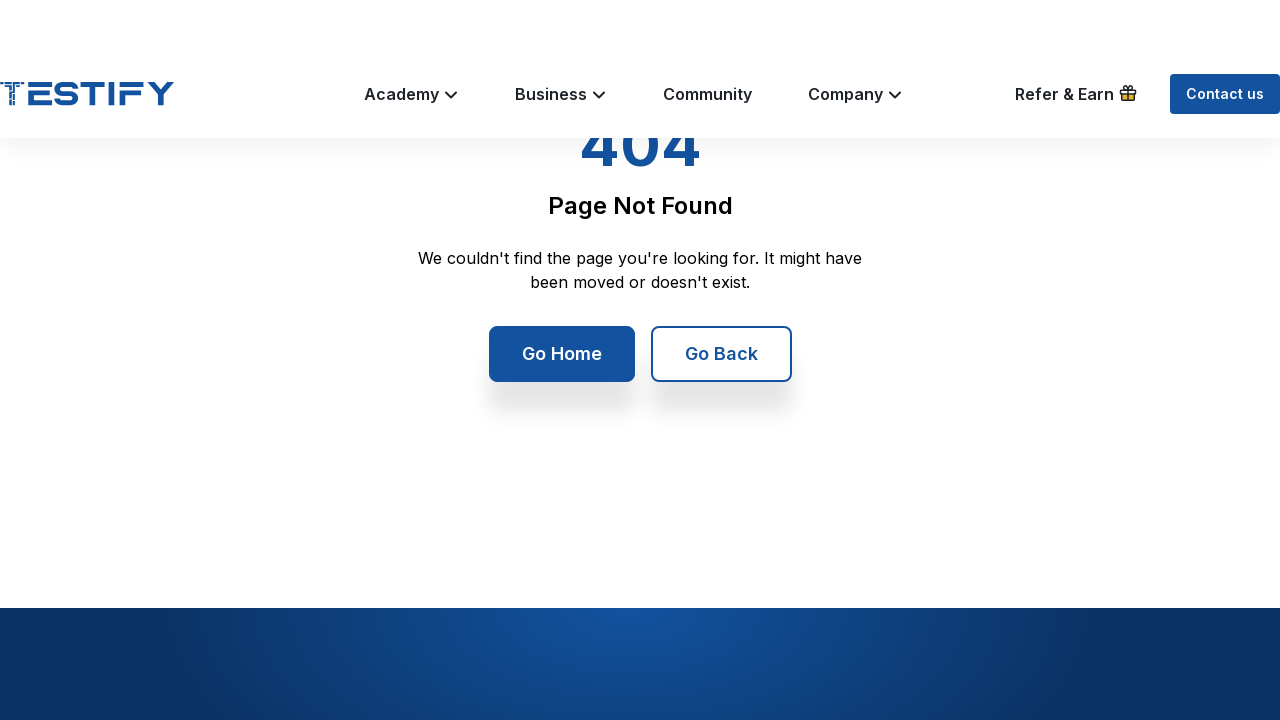

Waited 2 seconds for smooth scroll
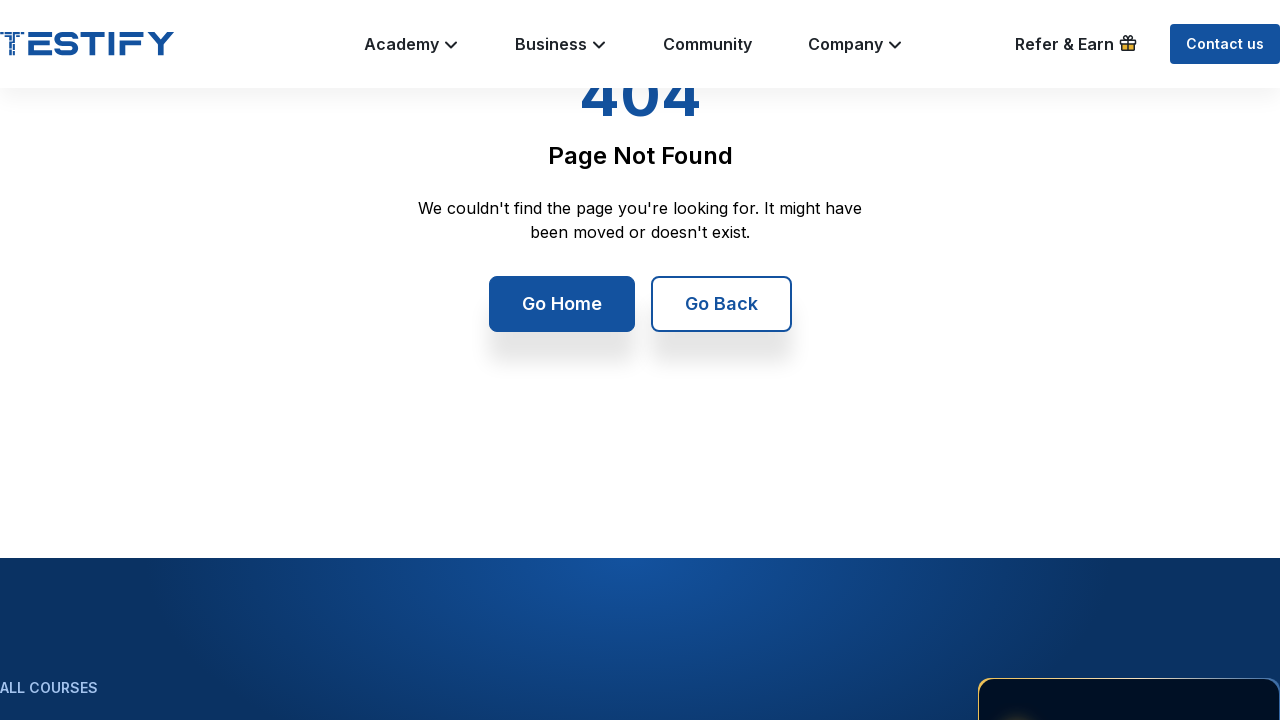

Scrolled back up the contact page
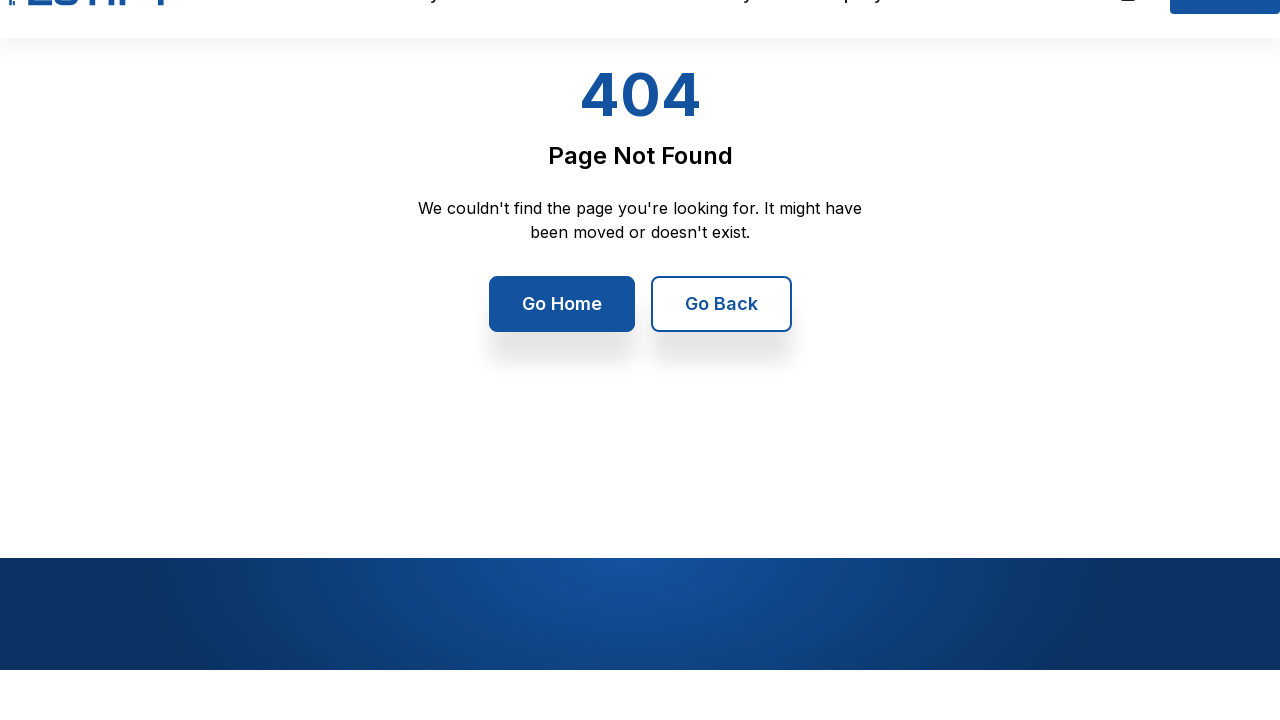

Waited 2 seconds for smooth scroll
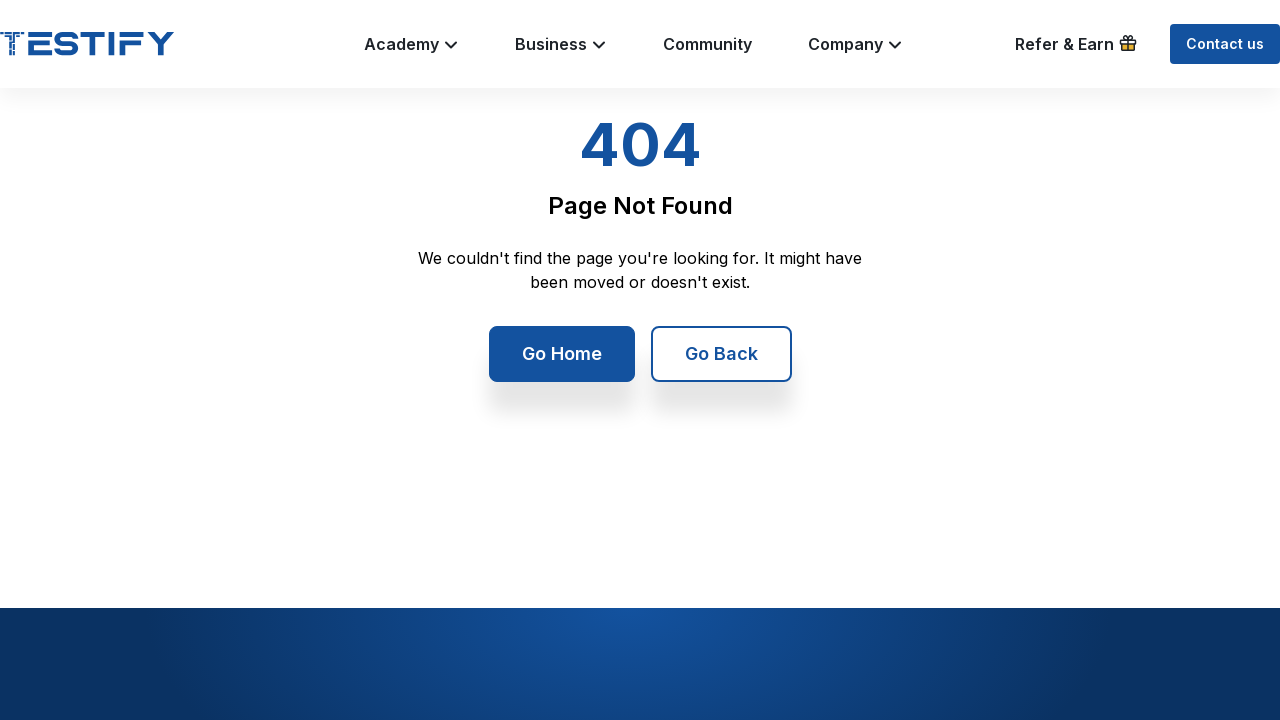

Scrolled back up further towards top of page
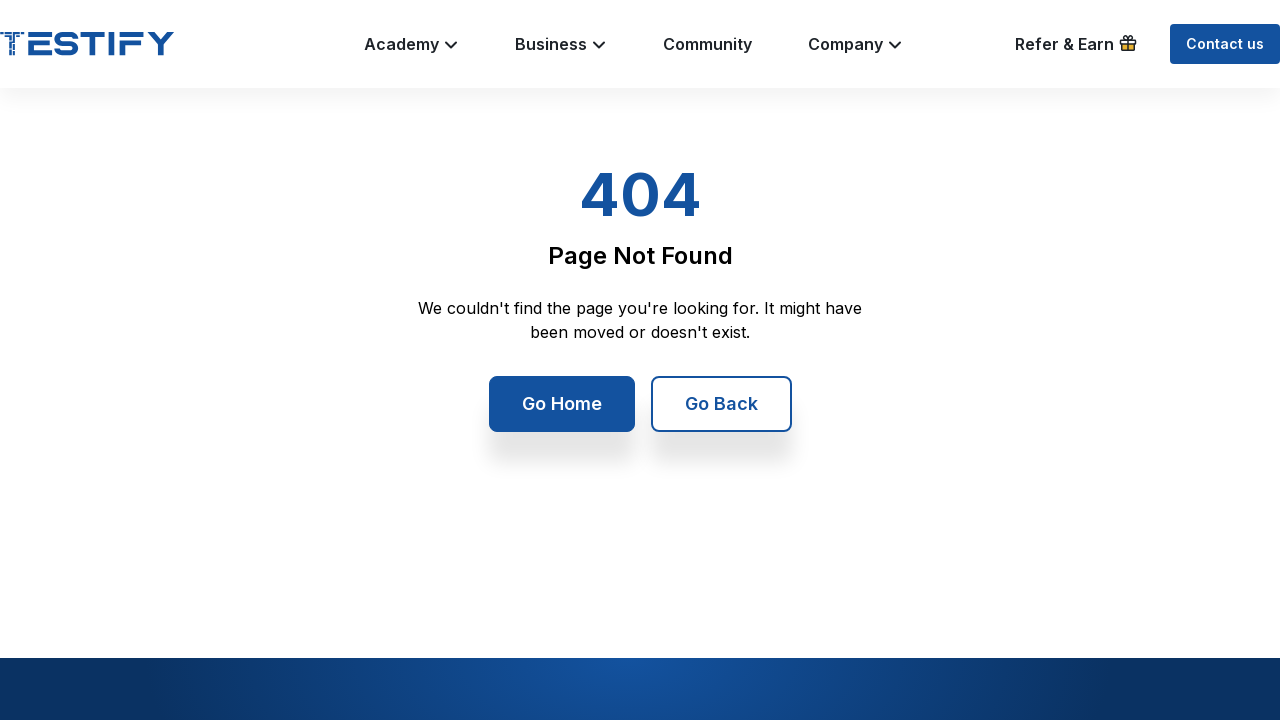

Waited 2 seconds for smooth scroll
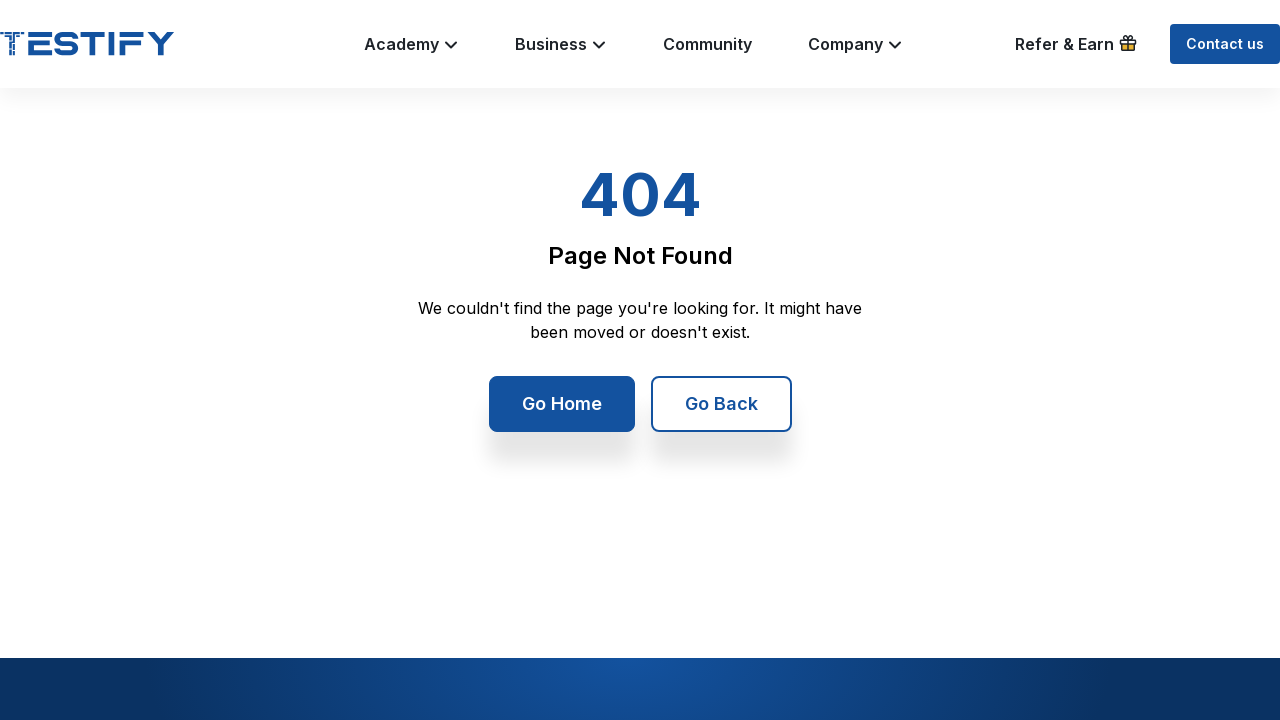

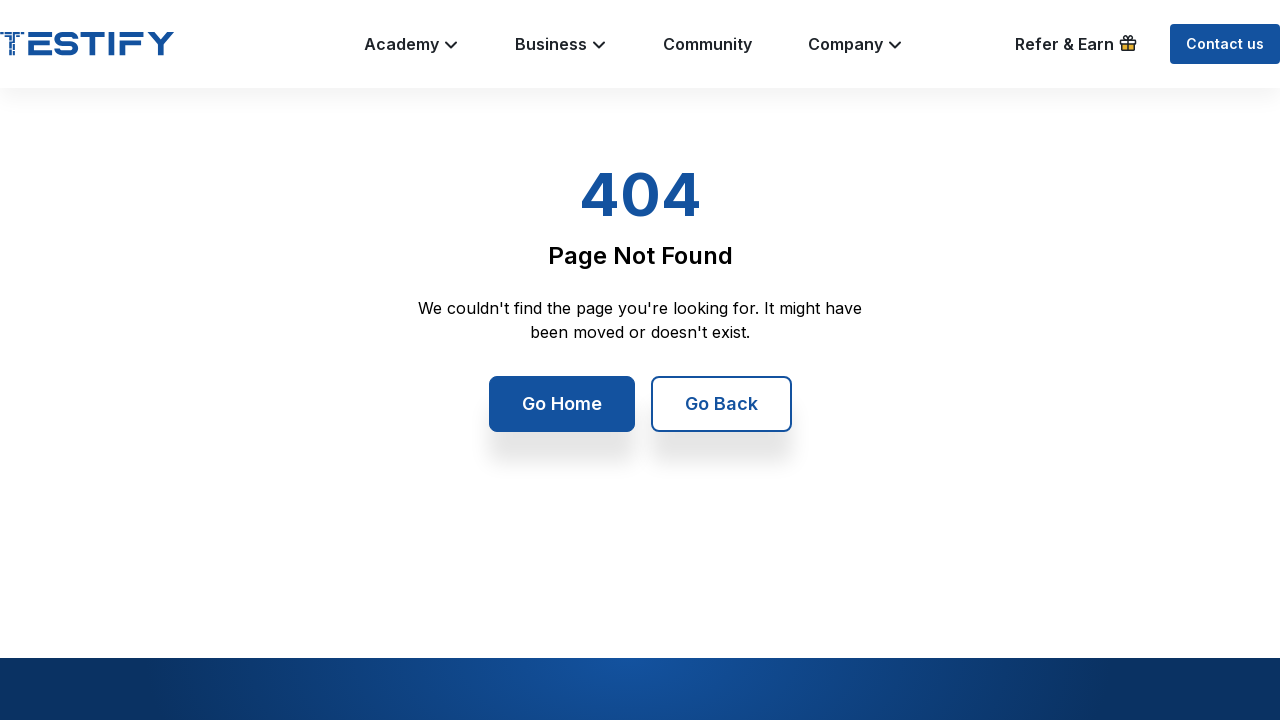